Tests a registration form by filling in first name, last name, and email fields, then submitting and verifying the success message.

Starting URL: http://suninjuly.github.io/registration1.html

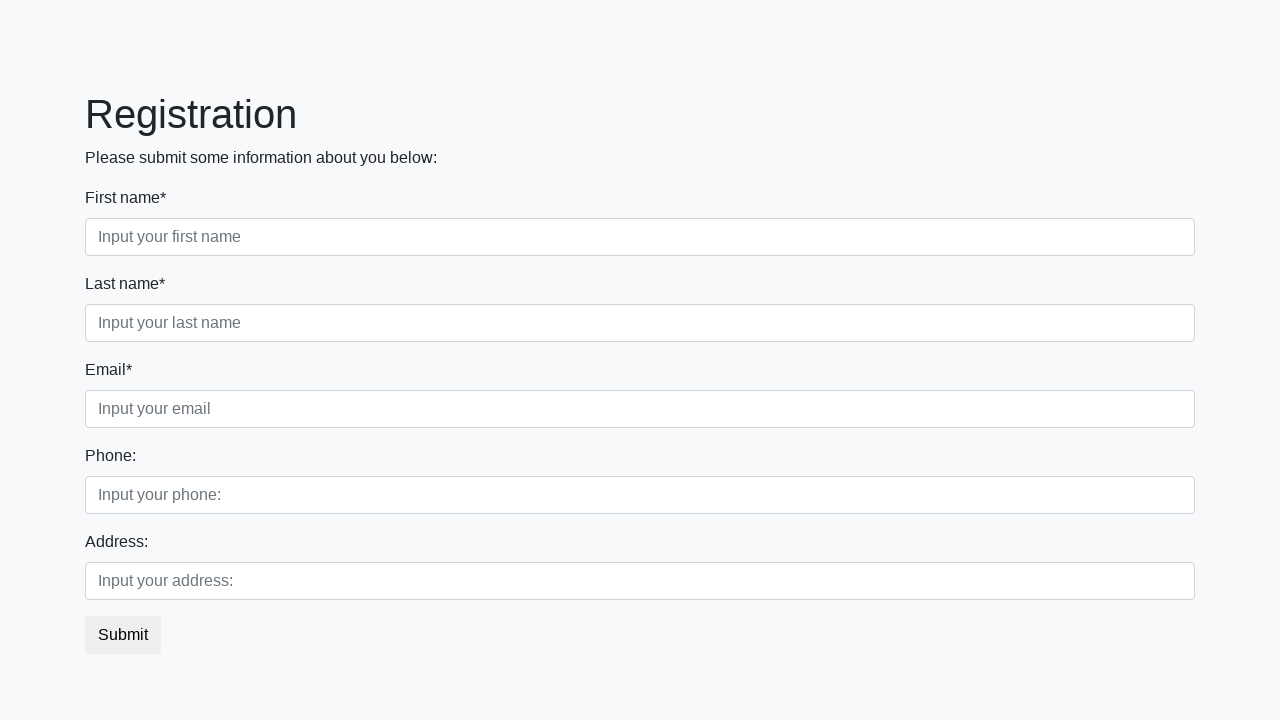

Filled first name field with 'Marcus' on div.first_block > div.form-group.first_class > input.form-control.first
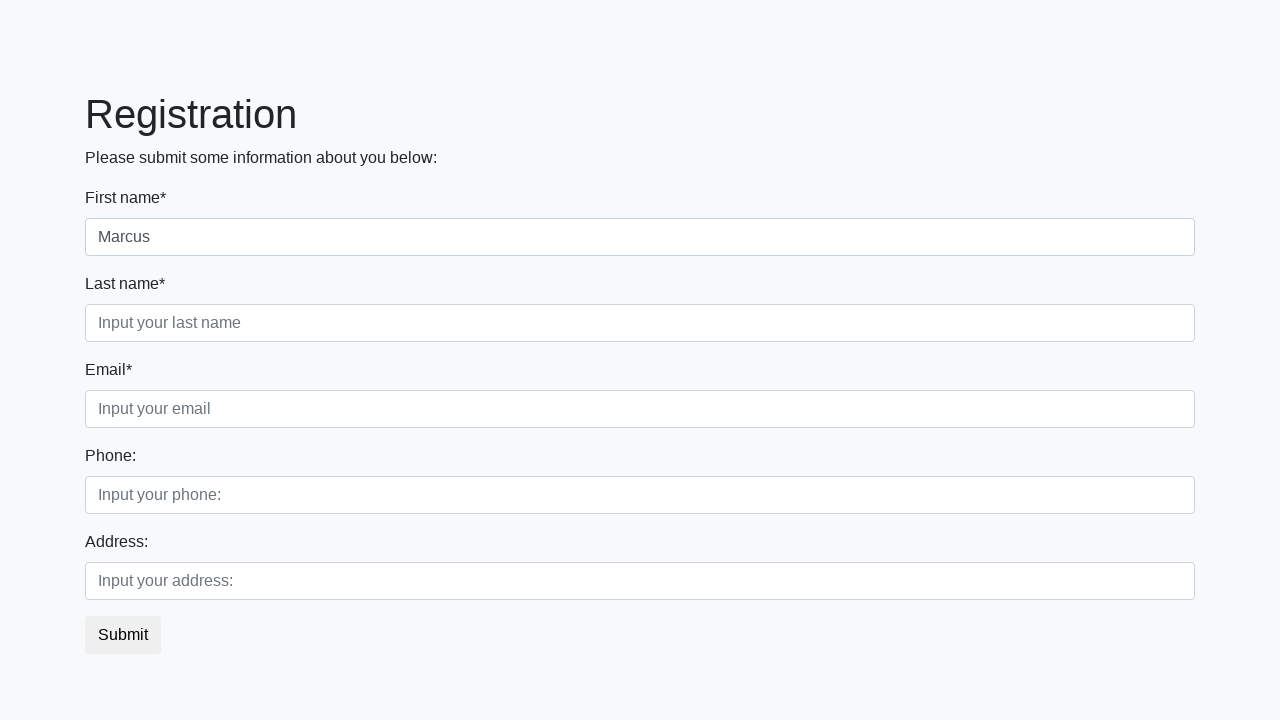

Filled last name field with 'Chen' on div.first_block > div.form-group.second_class > input.form-control.second
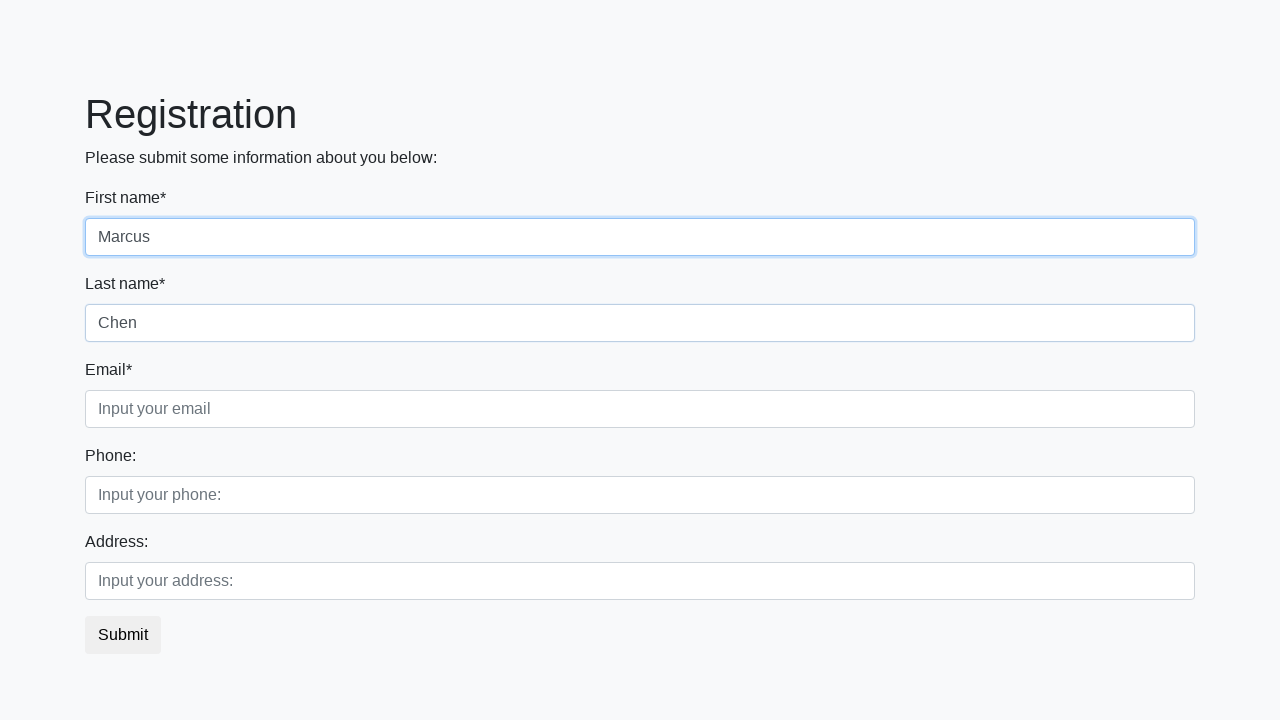

Filled email field with 'marcus.chen@example.com' on div.first_block > div.form-group.third_class > input.form-control.third
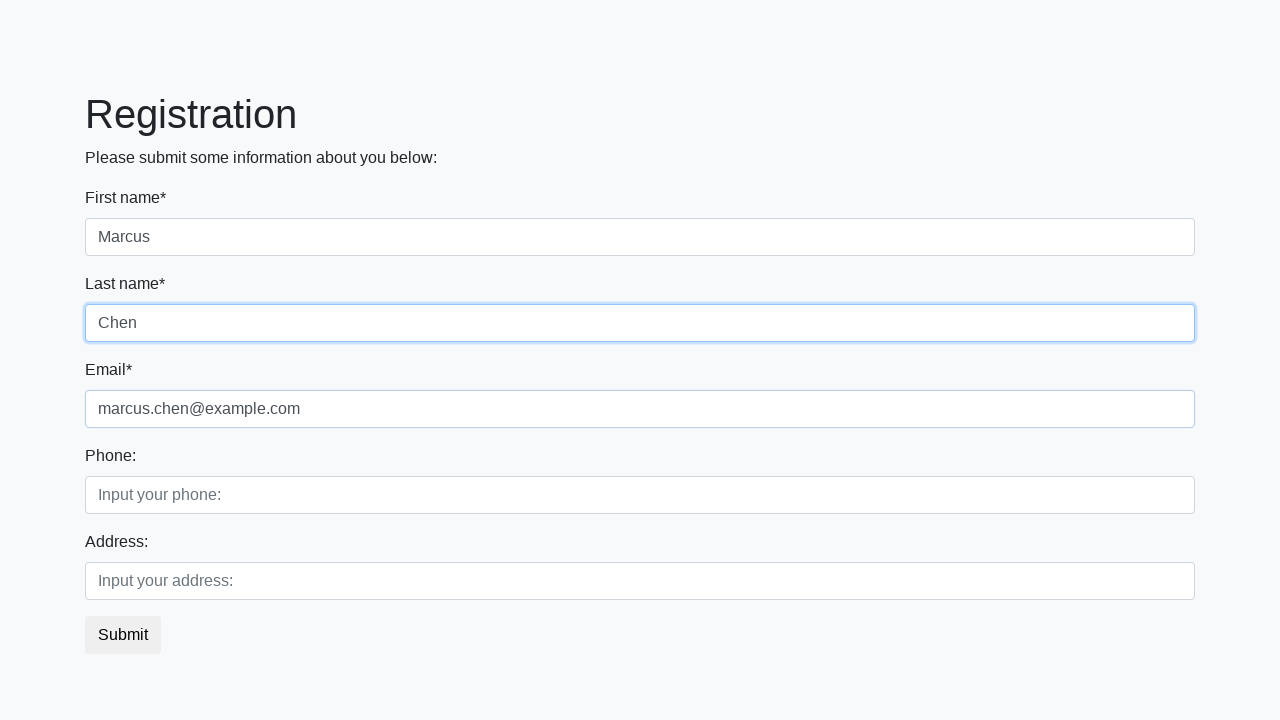

Clicked submit button to register at (123, 635) on button.btn
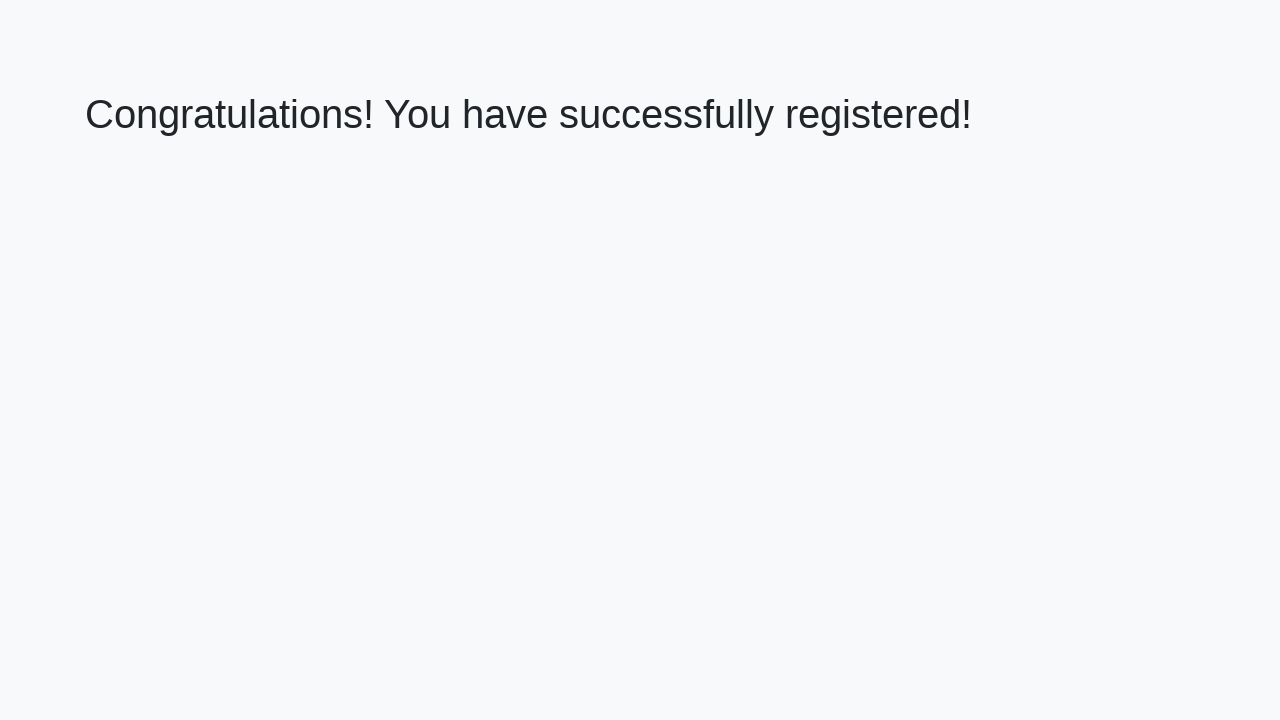

Success message appeared
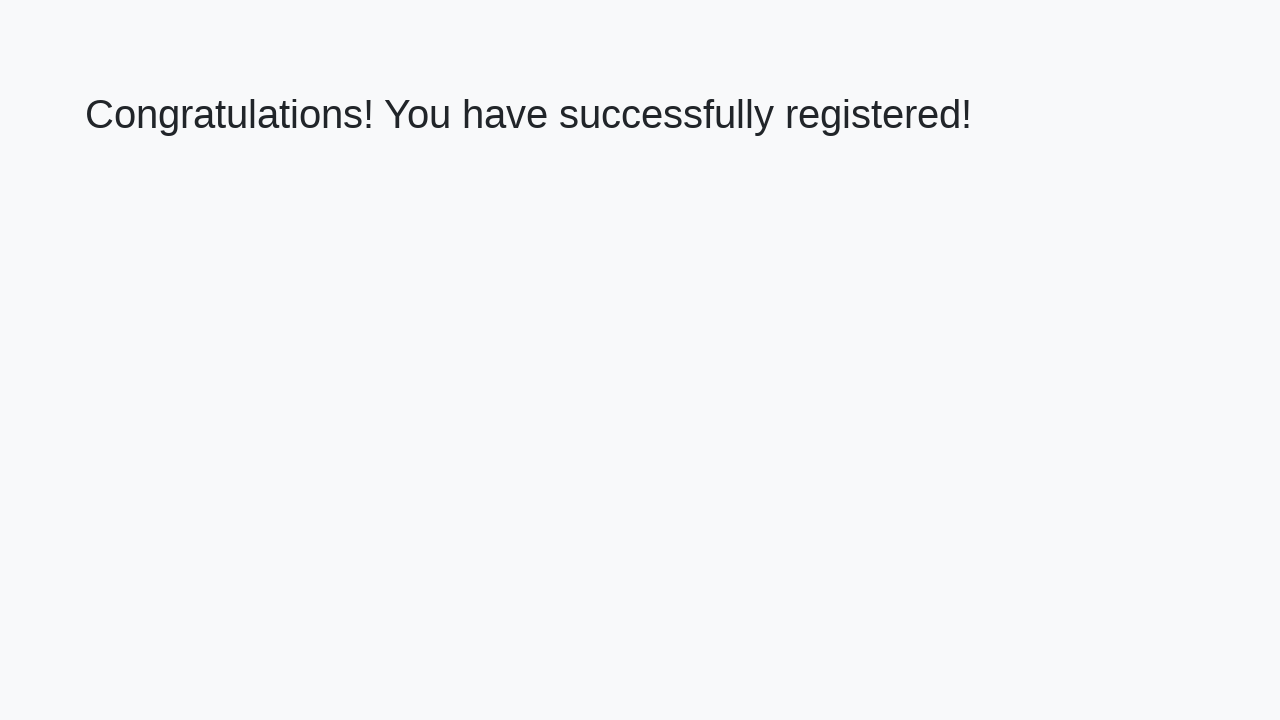

Retrieved success message text: 'Congratulations! You have successfully registered!'
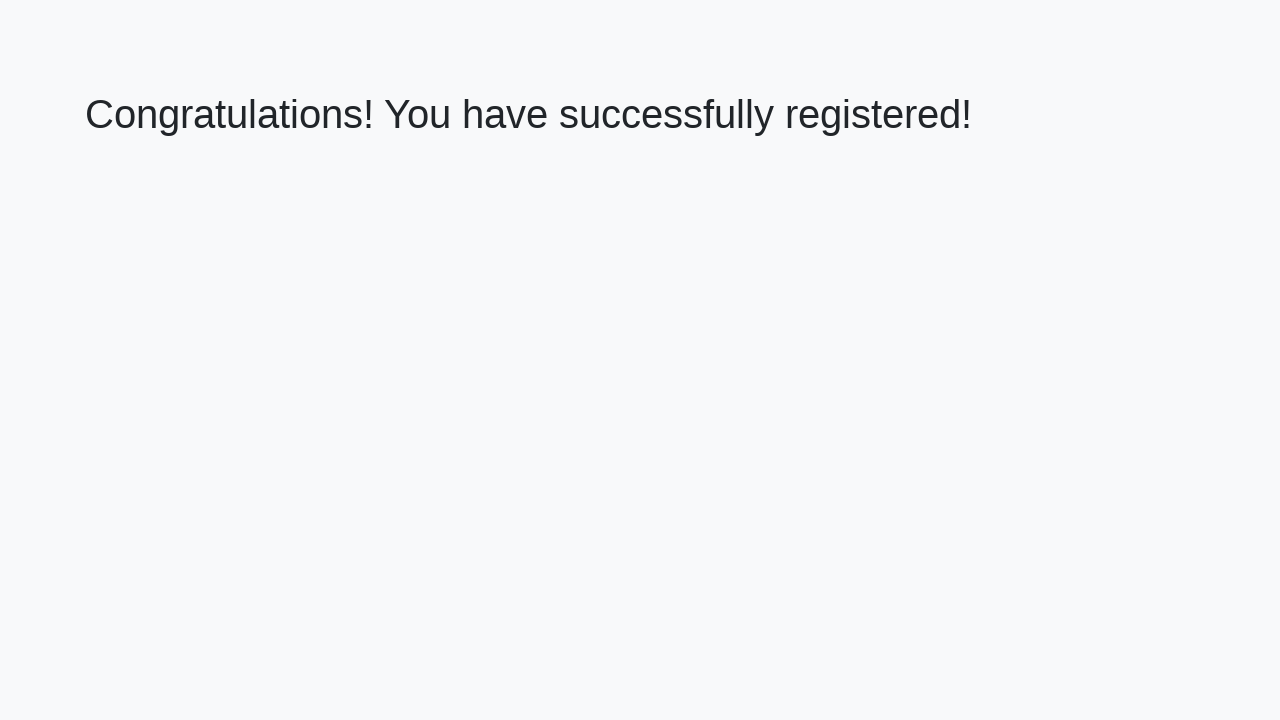

Verified success message matches expected text
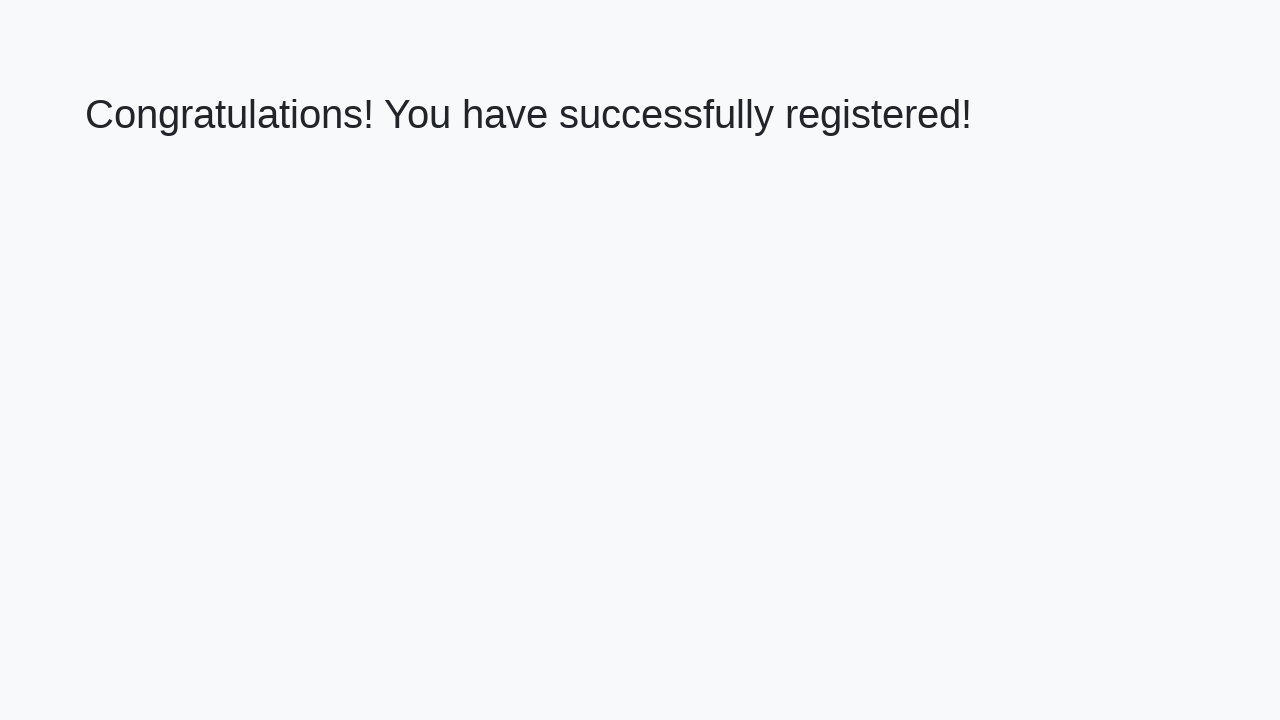

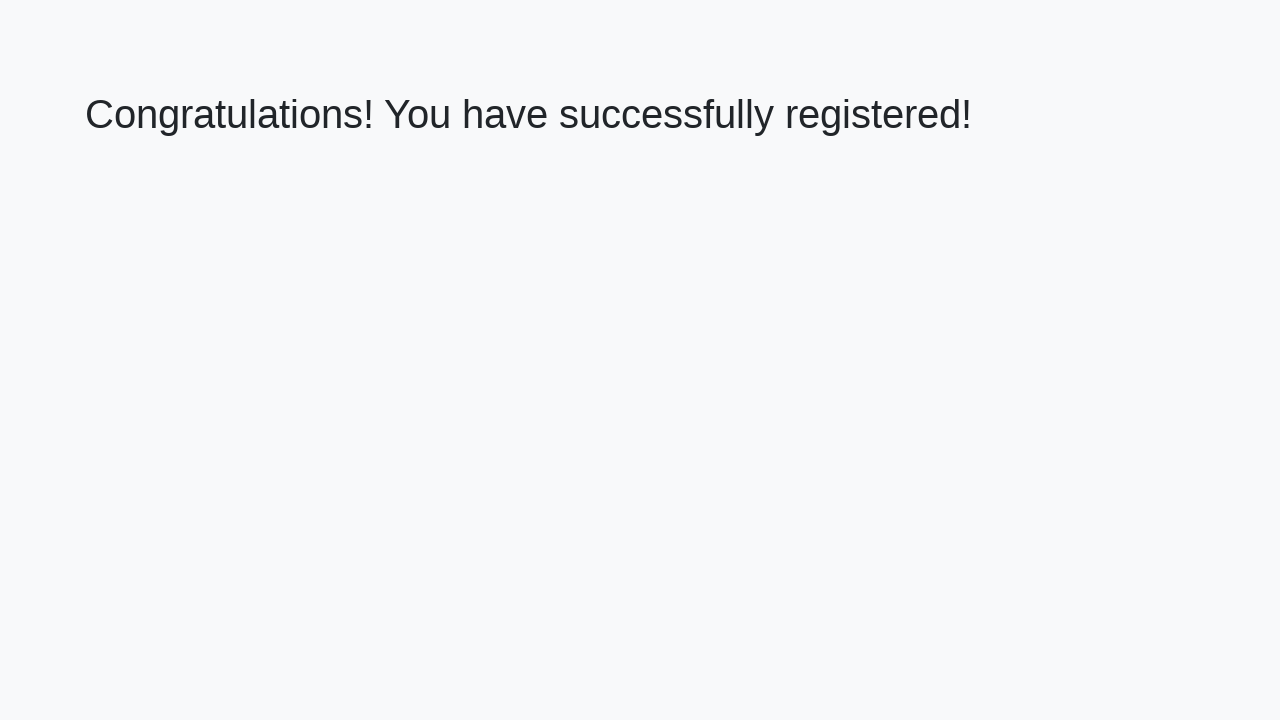